Tests clicking a verify button on wait2.html page and checking for success message

Starting URL: http://suninjuly.github.io/wait2.html

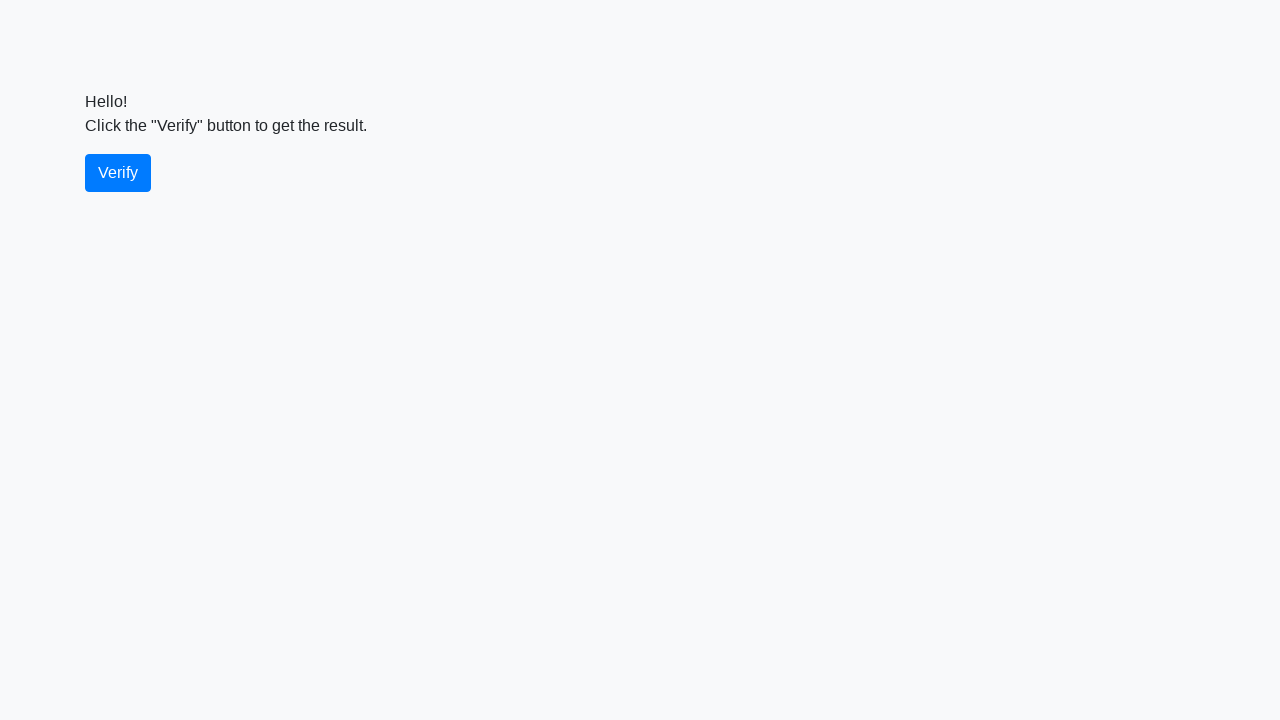

Clicked the verify button at (118, 173) on #verify
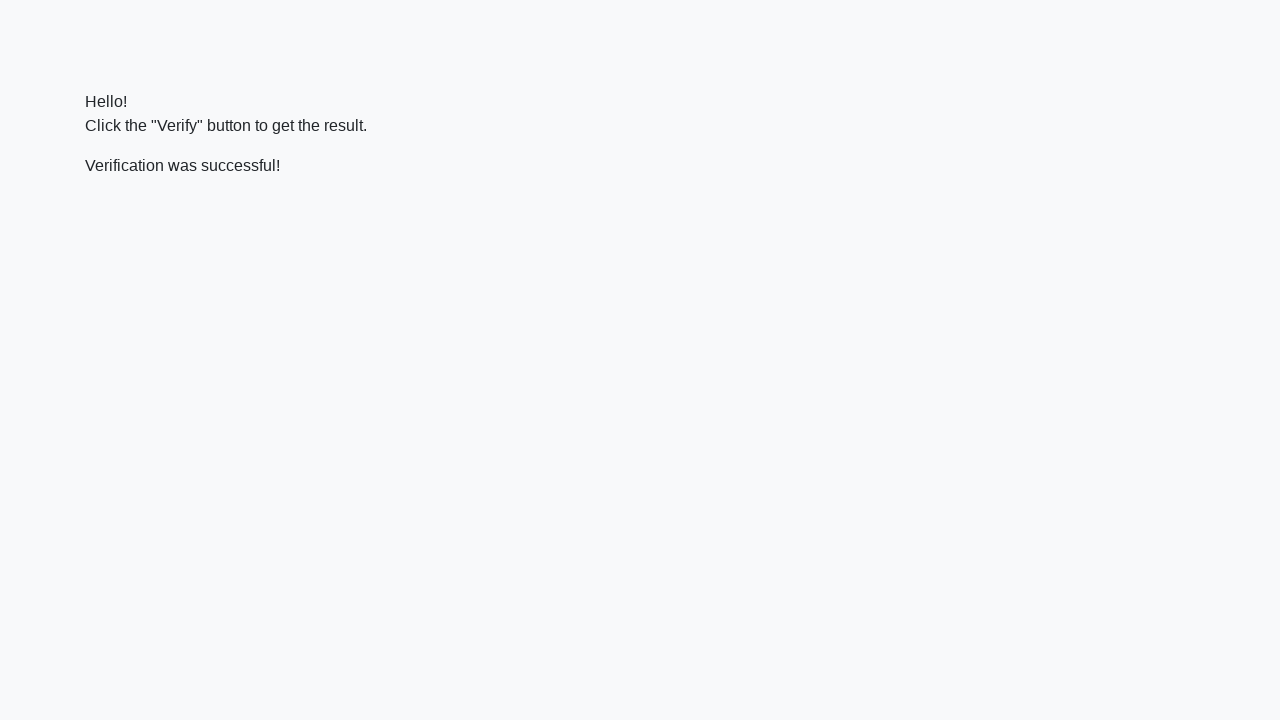

Success message element appeared and is ready
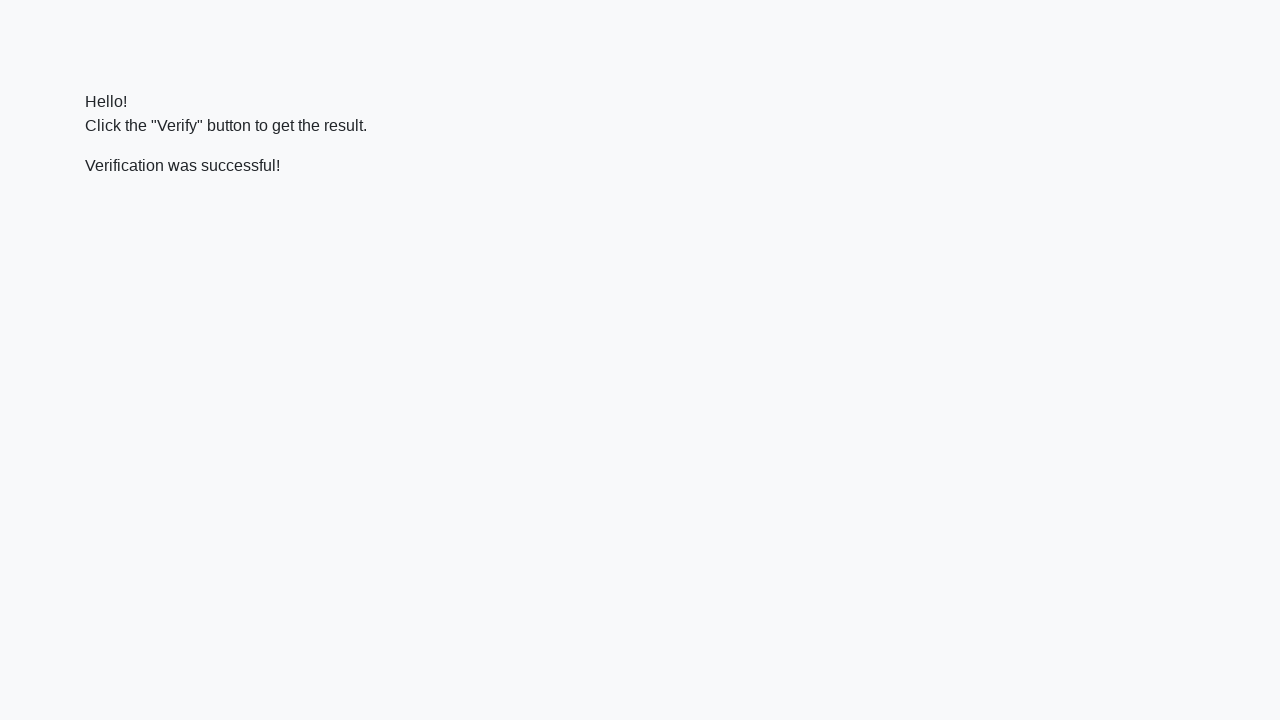

Verified that success message contains 'successful'
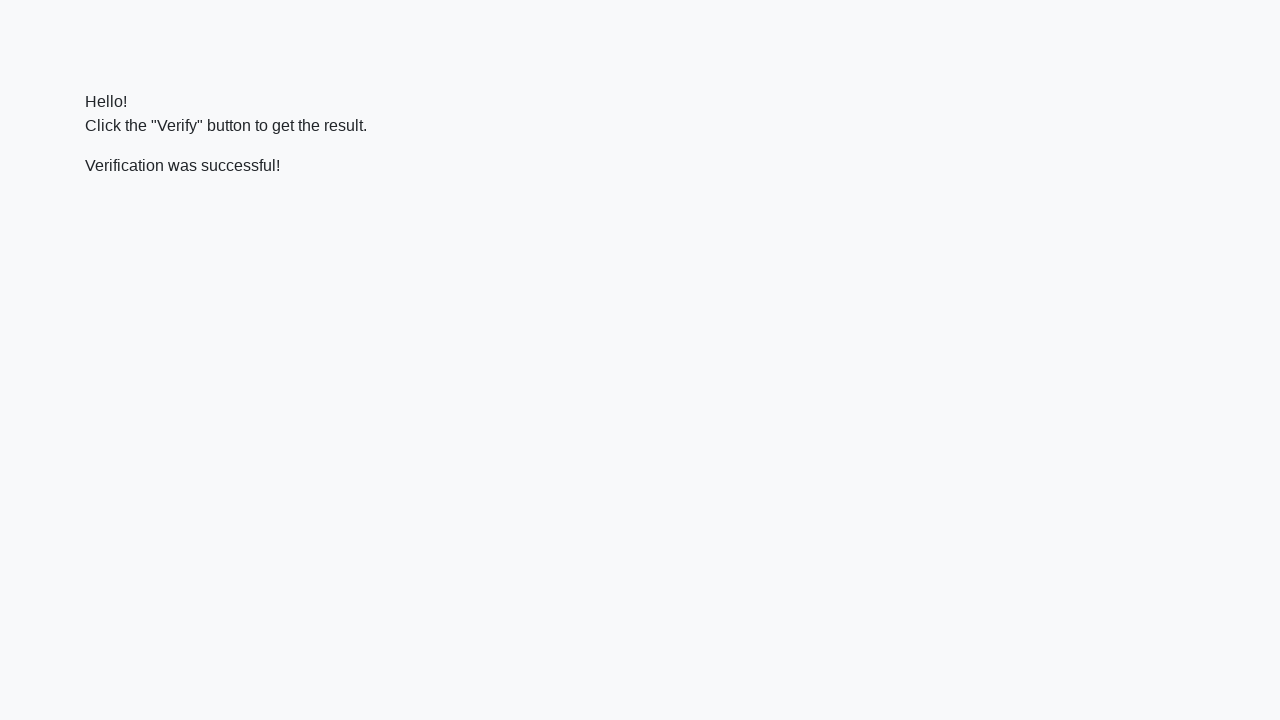

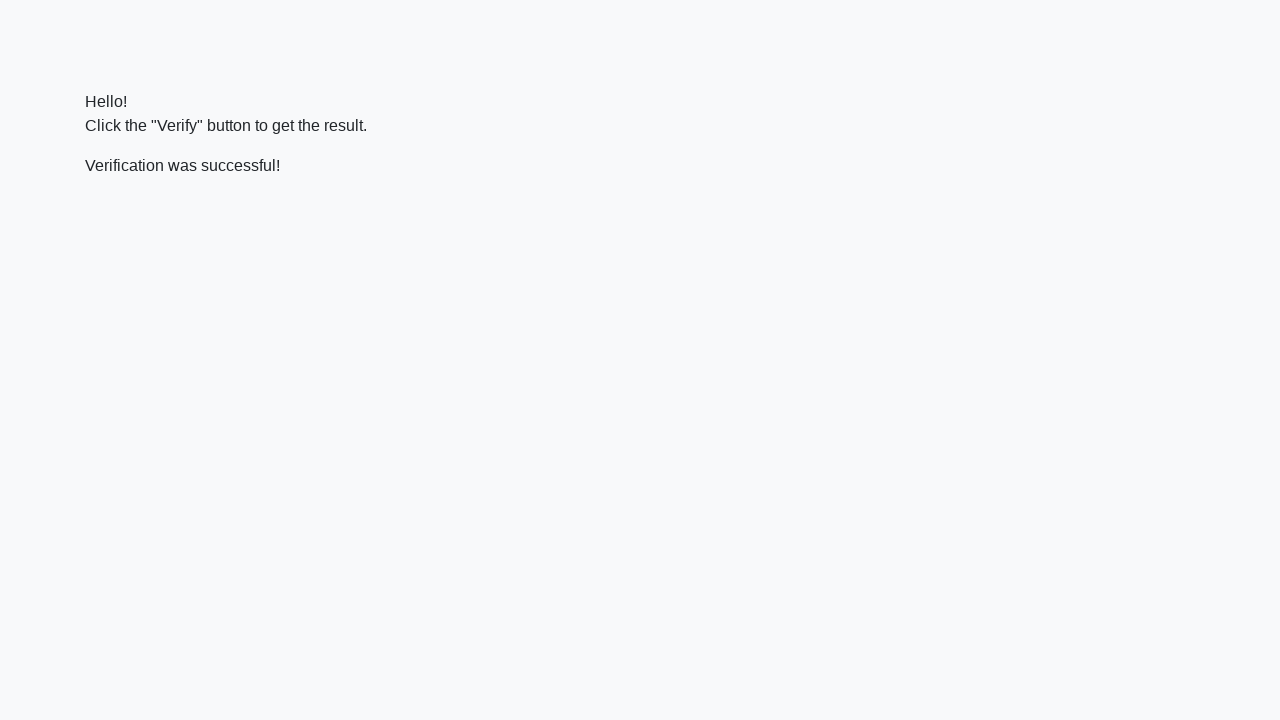